Tests explicit wait for element invisibility by clicking a Start button, waiting for loading icon to disappear, and verifying the result text shows "Hello World!"

Starting URL: https://automationfc.github.io/dynamic-loading/

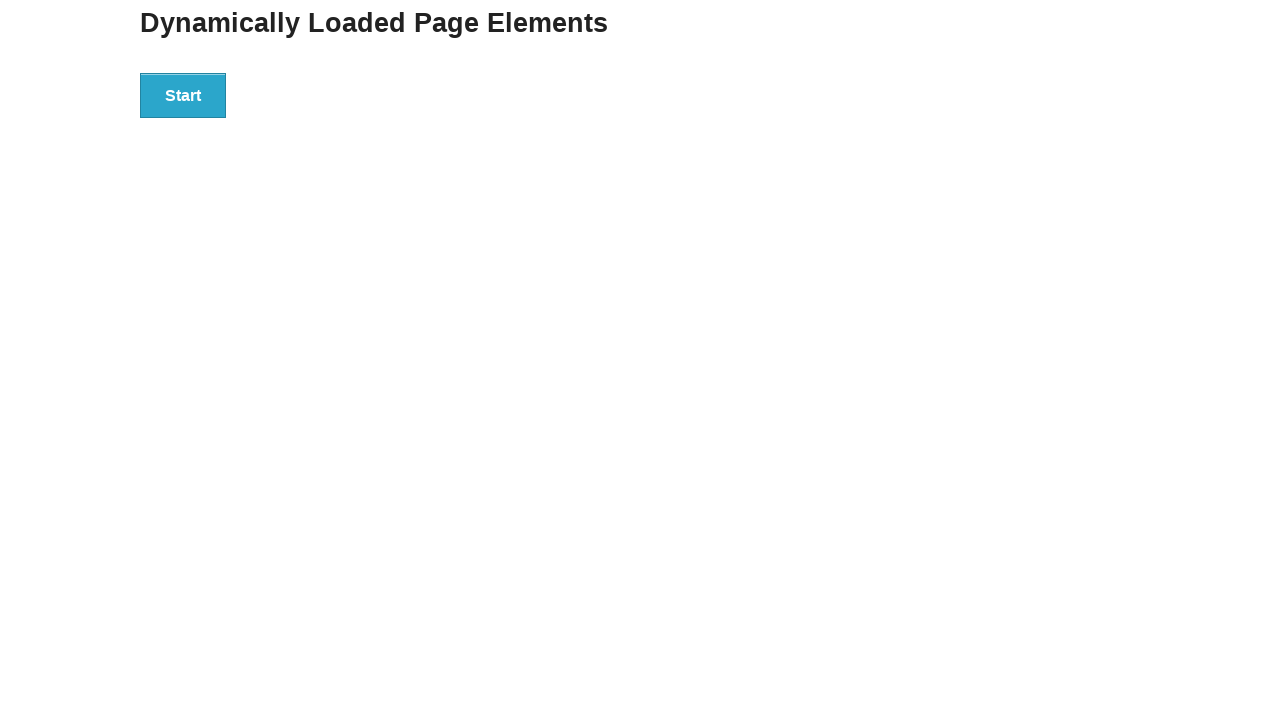

Navigated to dynamic loading test page
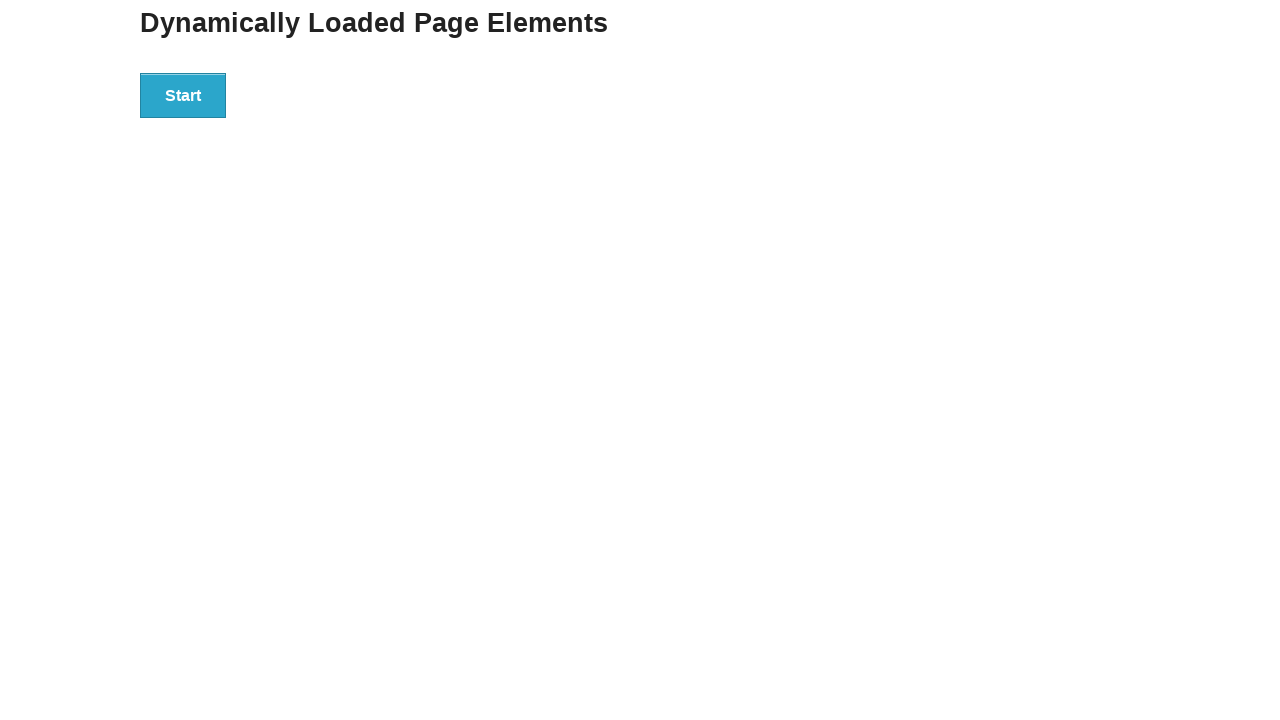

Clicked Start button at (183, 95) on xpath=//div[@id='start']/button
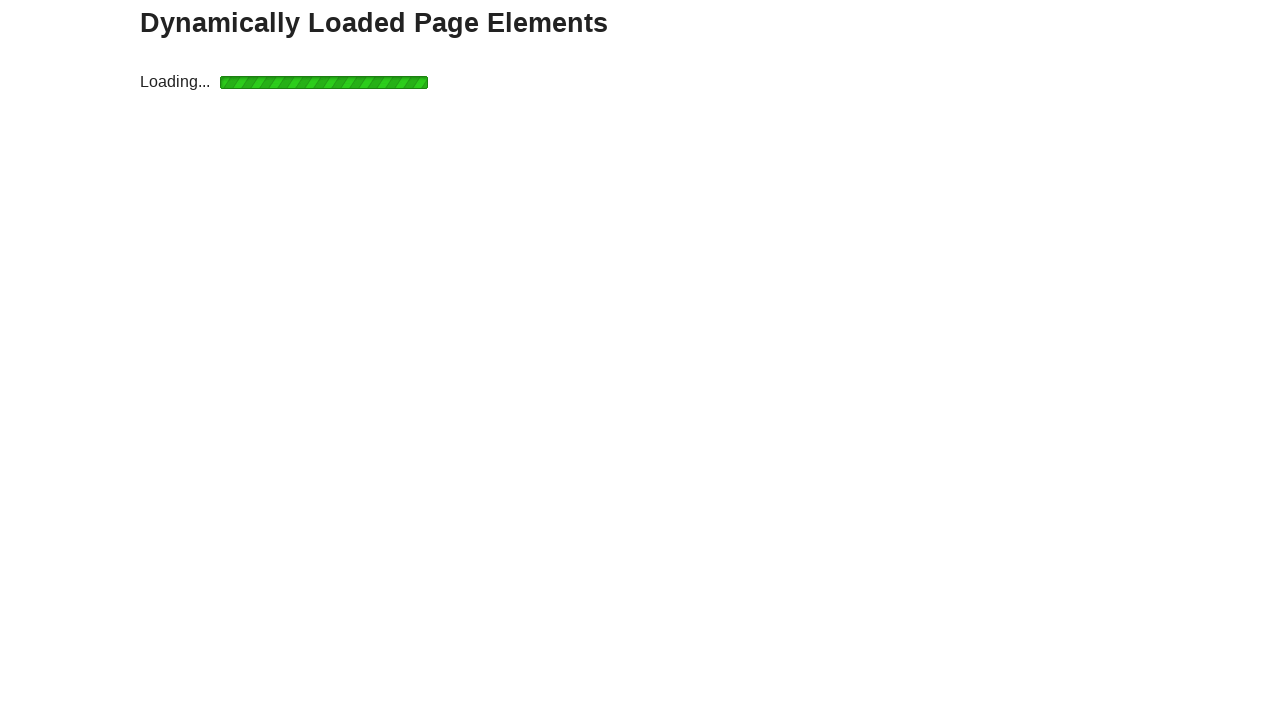

Loading icon disappeared - waited for invisibility
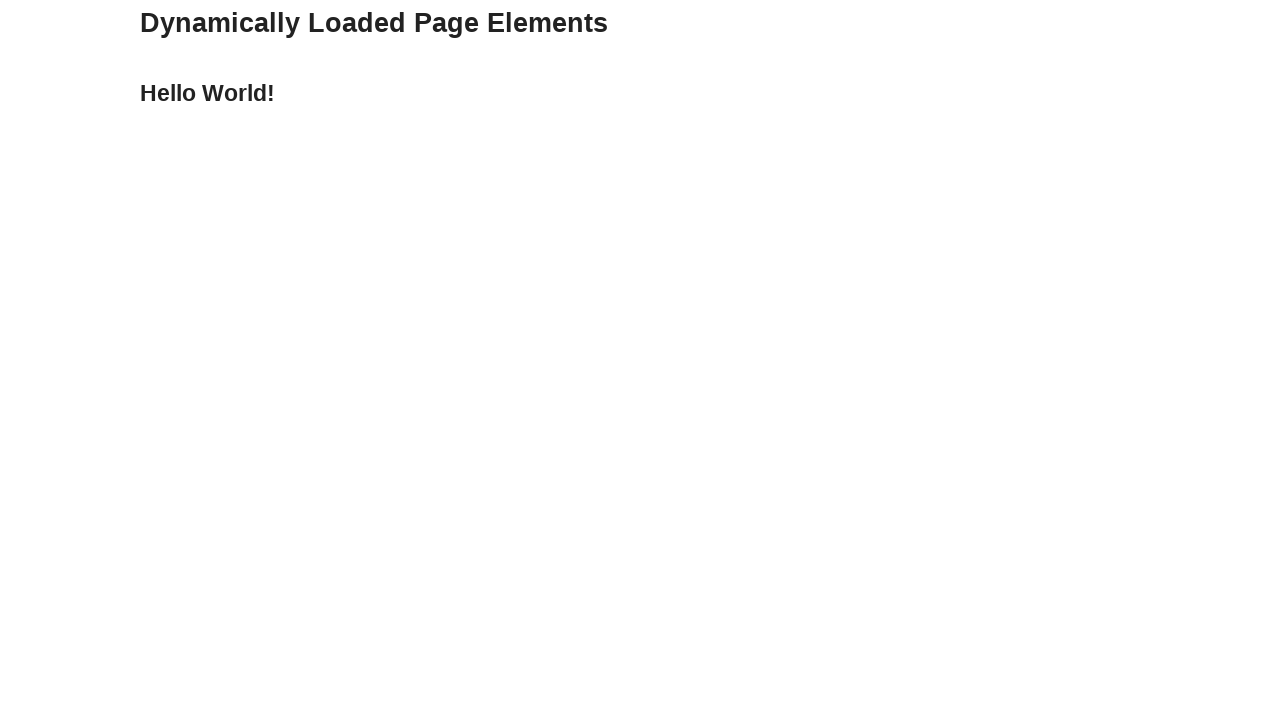

Retrieved result text content
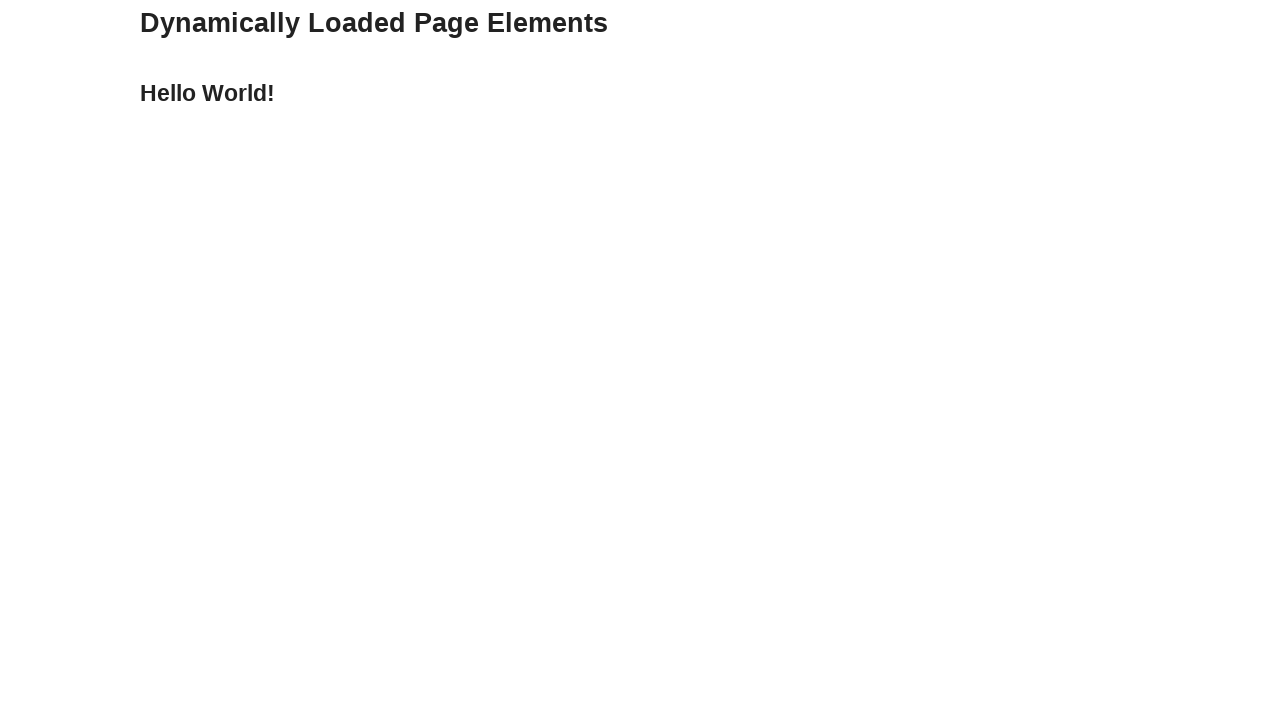

Verified result text equals 'Hello World!' - test passed
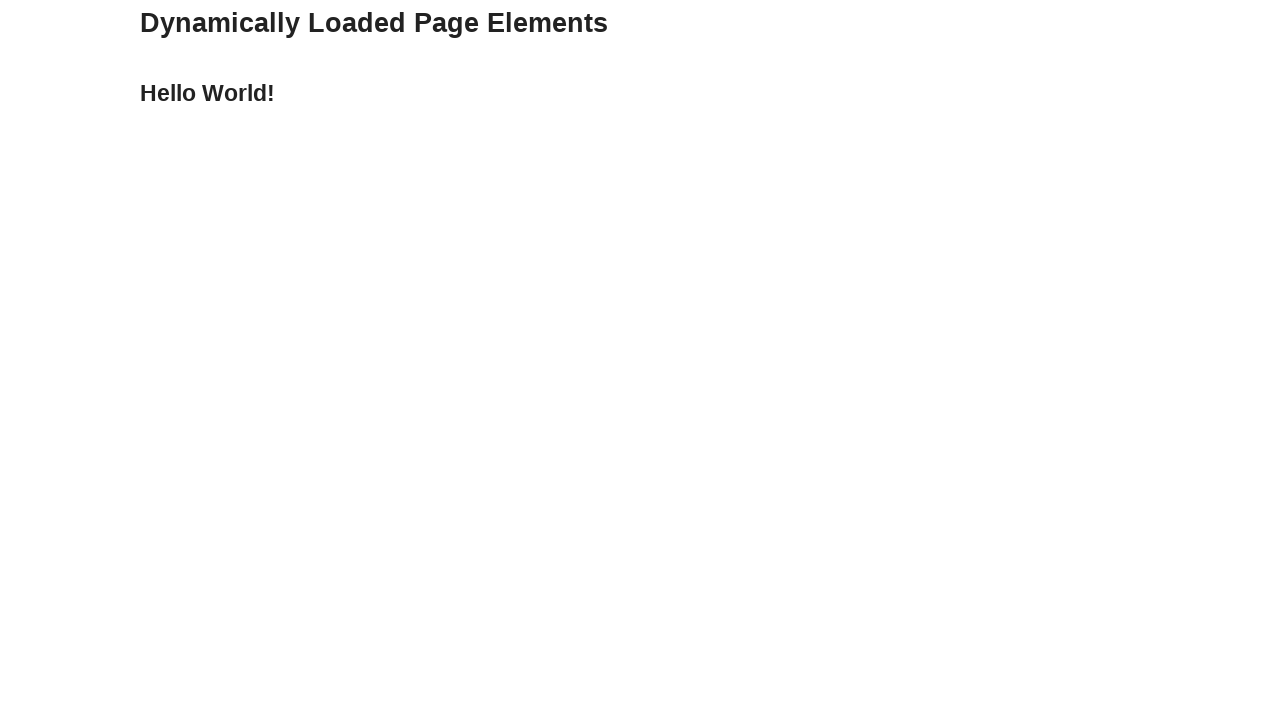

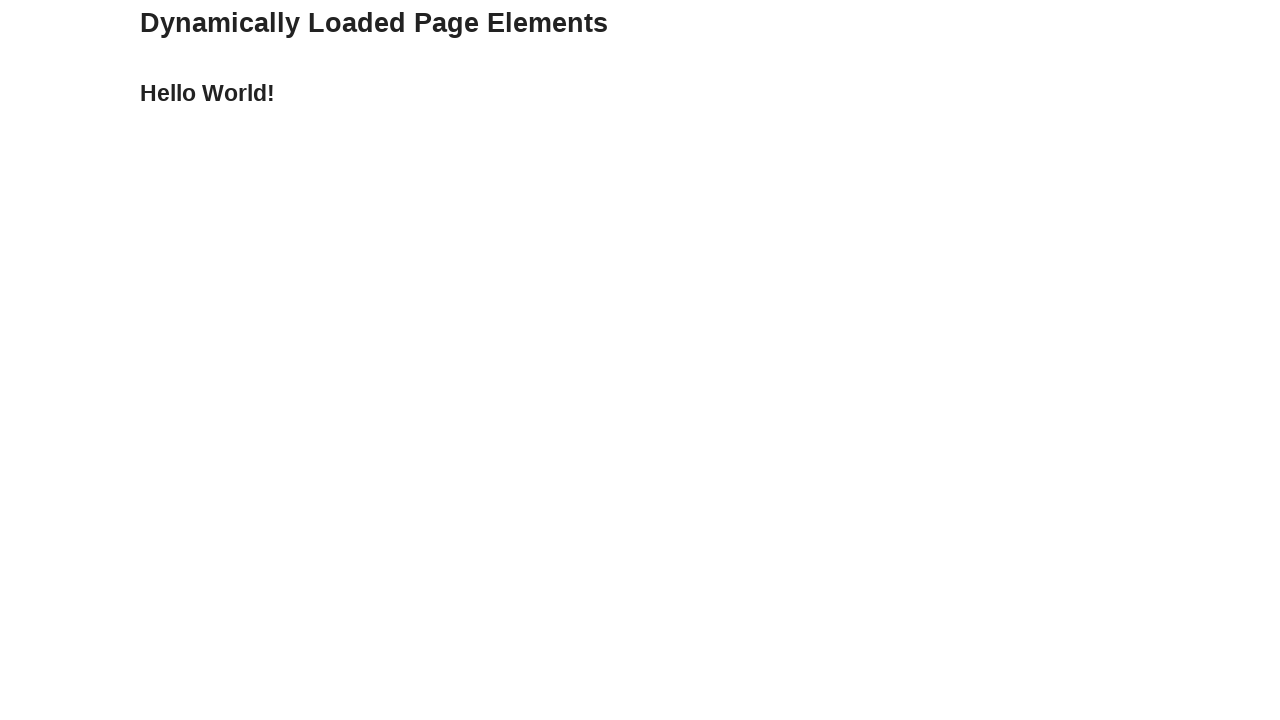